Tests the elements page on letcode.in by entering a username in the search field, clicking search, and waiting for results to load

Starting URL: https://letcode.in/elements

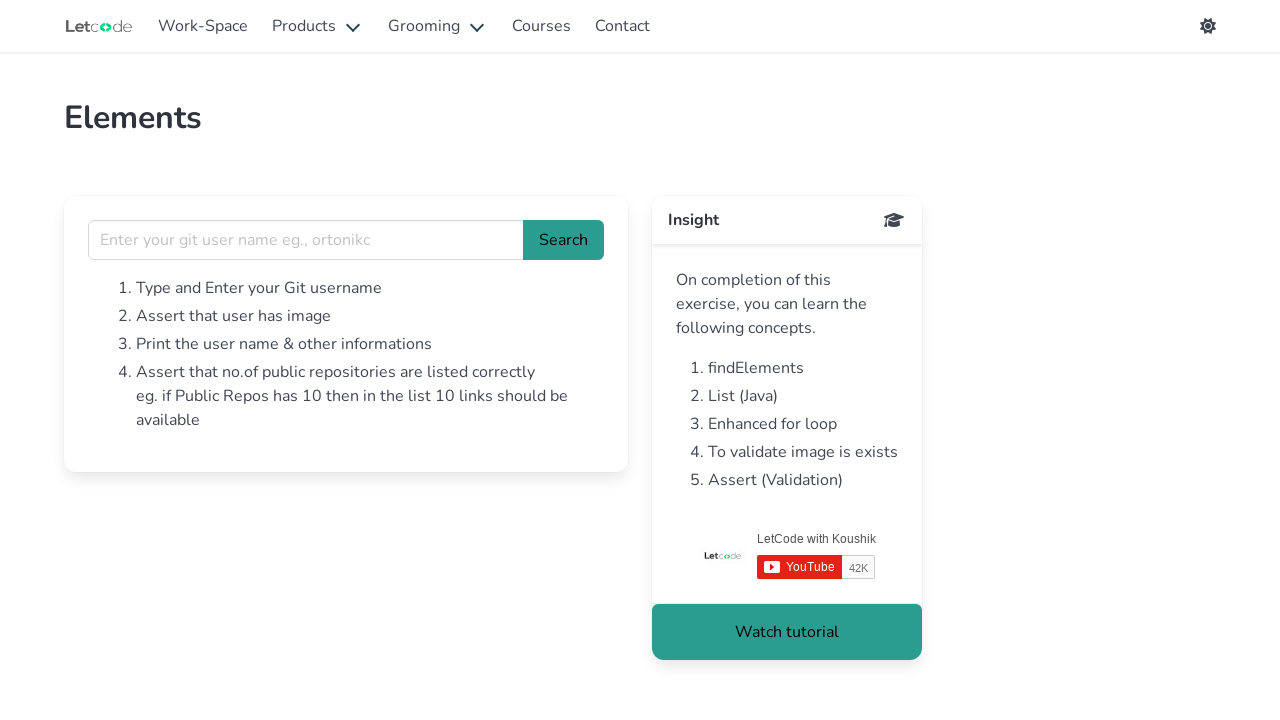

Filled username field with 'GabrielTrigo' on input[name='username']
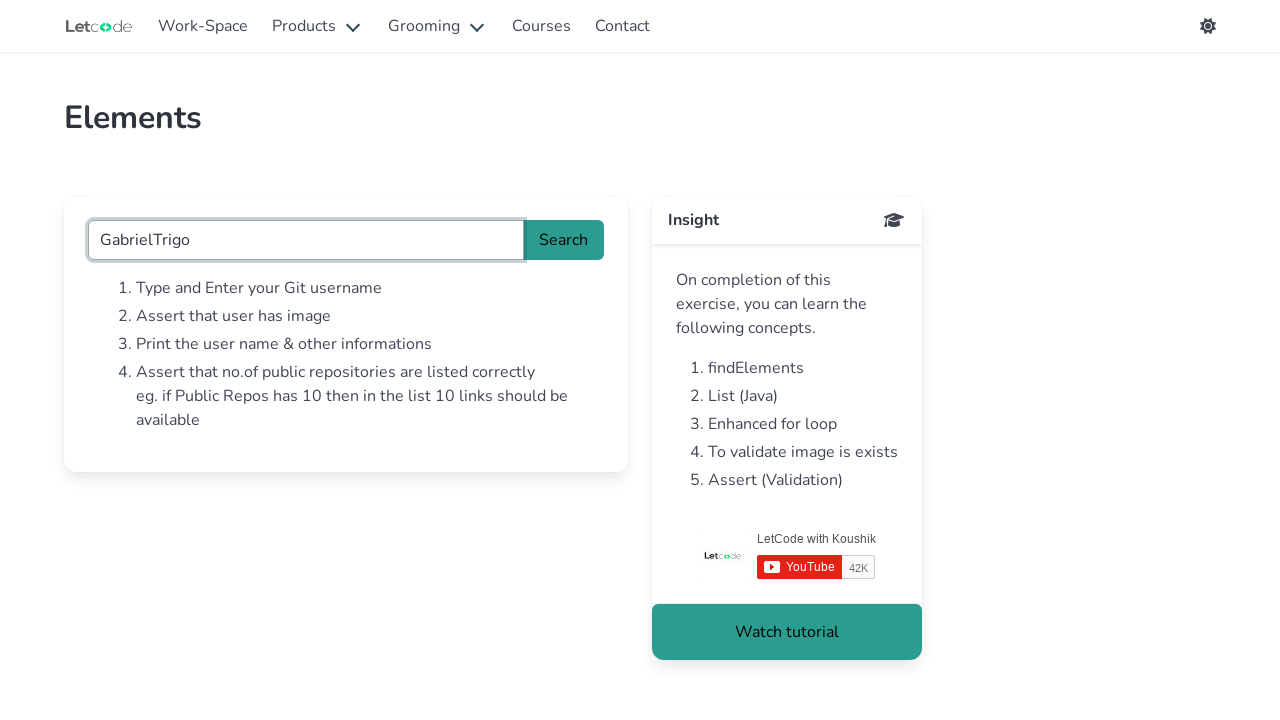

Clicked search button at (564, 240) on #search
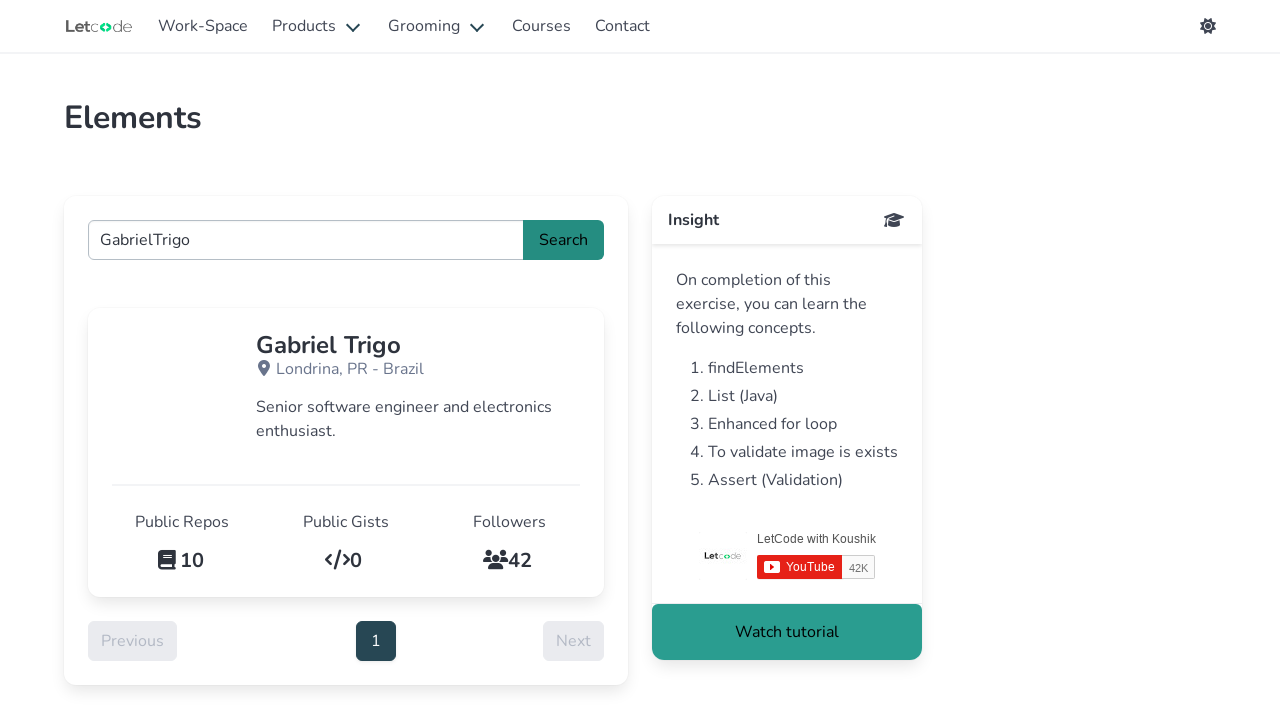

Search results loaded successfully
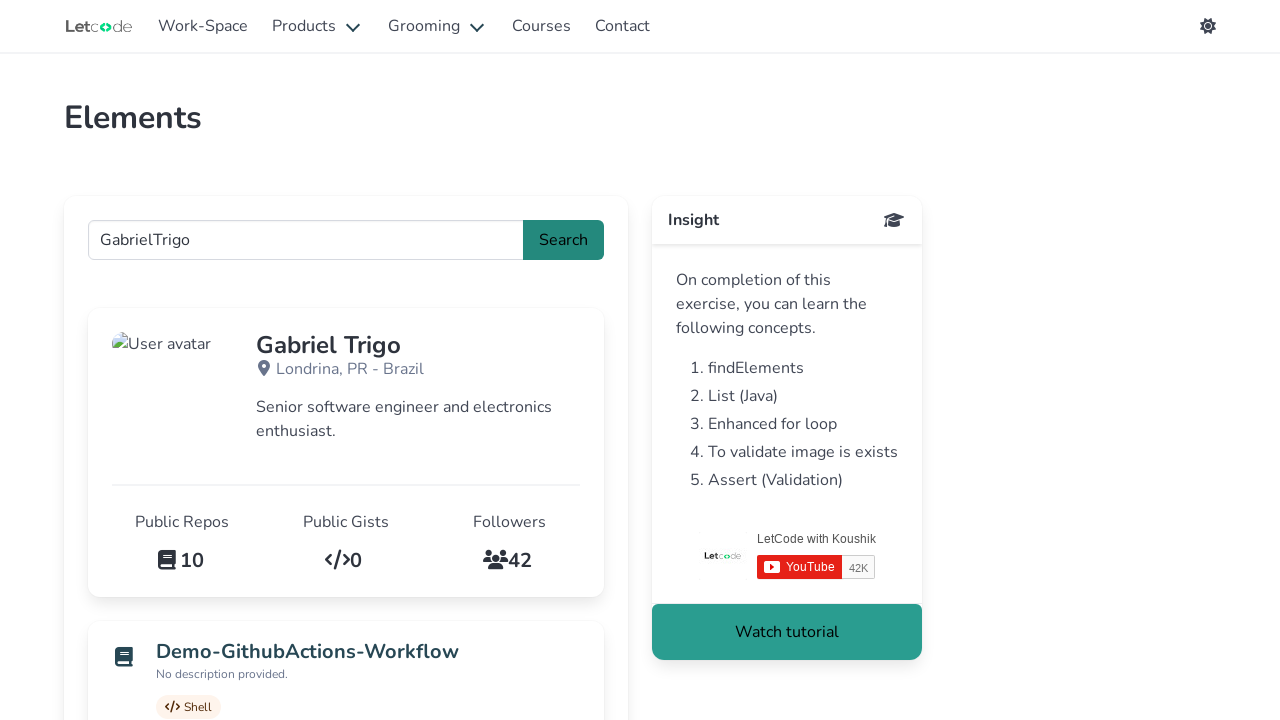

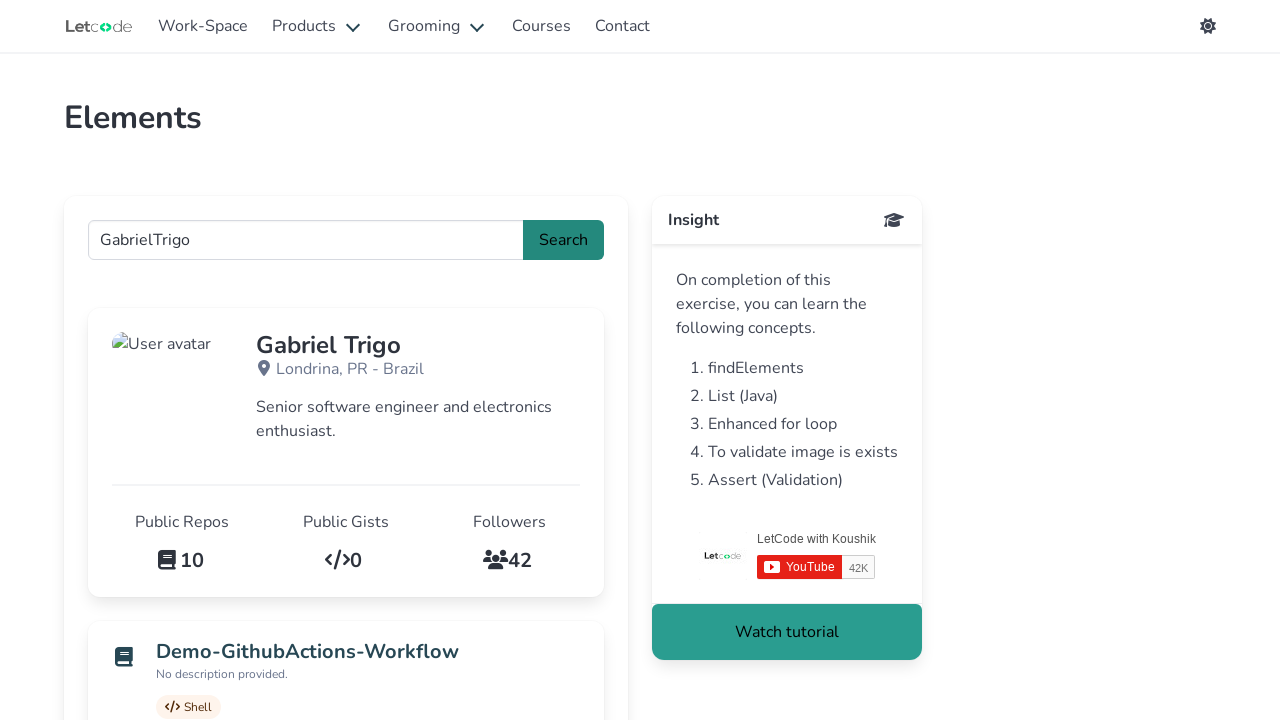